Navigates through a postal code directory website, drilling down from the main page through country, province, locality, and street levels by clicking on the first available link at each hierarchy level.

Starting URL: https://codigo-postal.co/

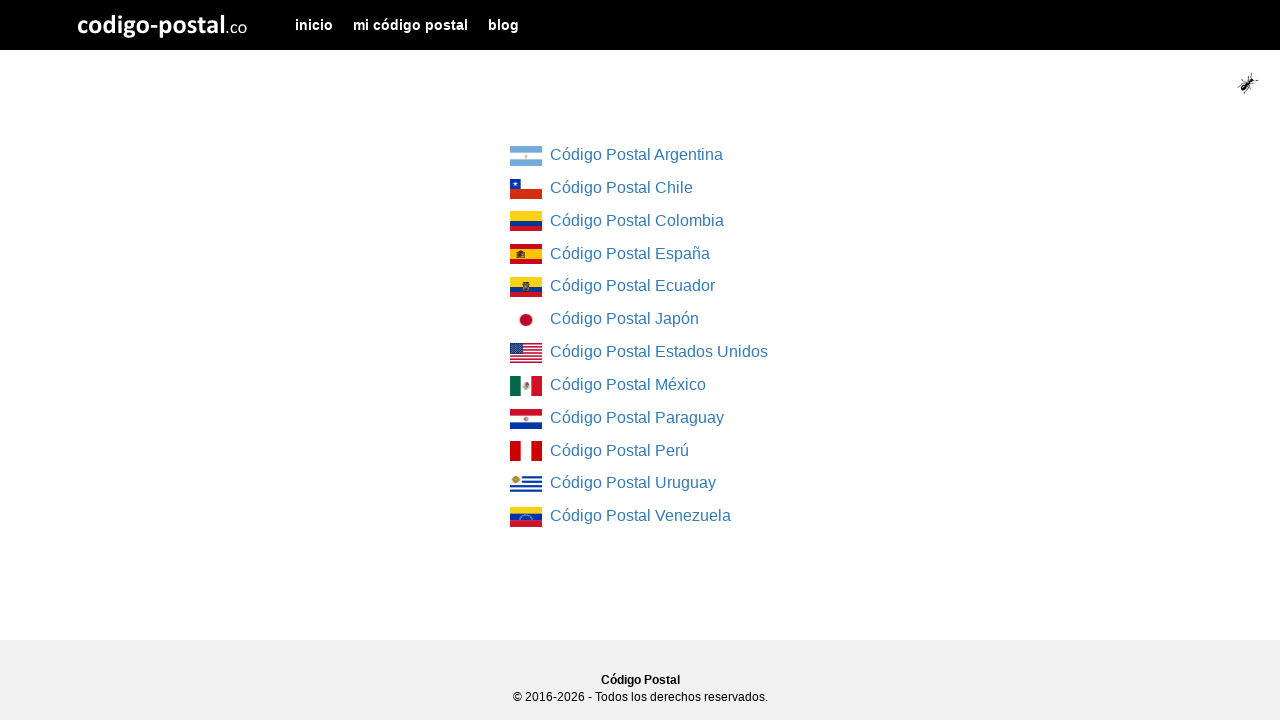

Country list loaded
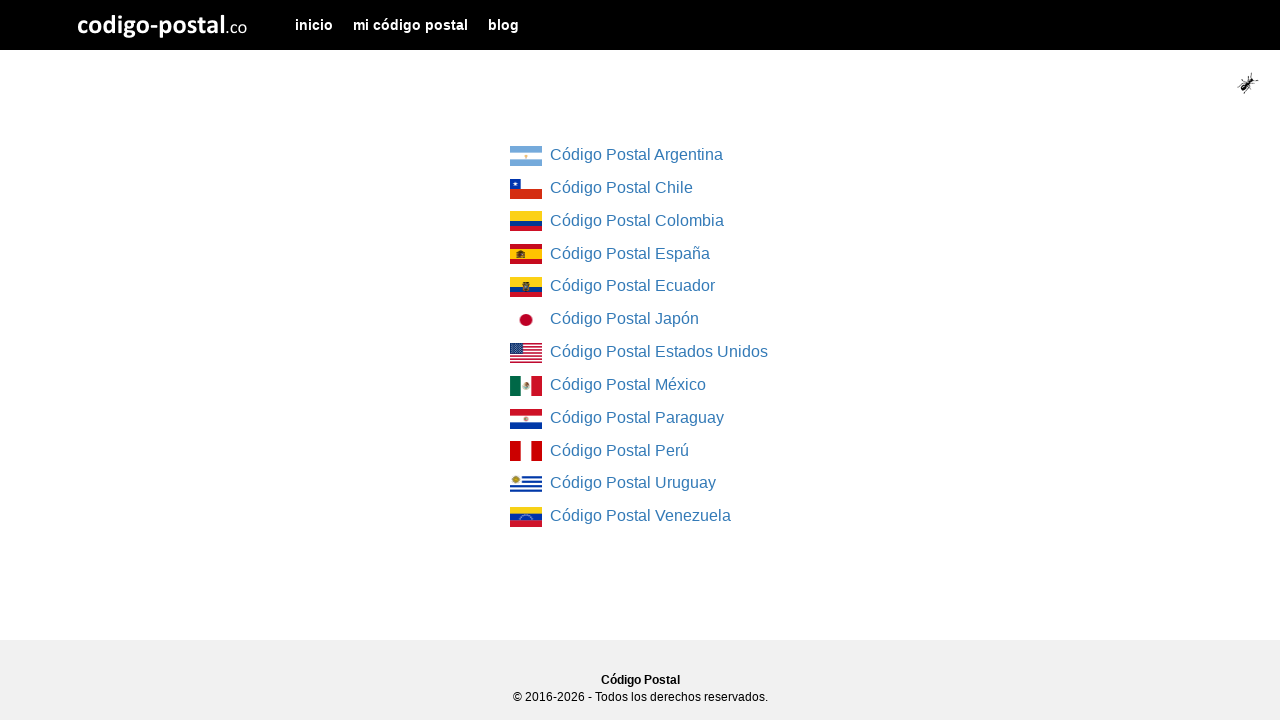

Clicked first country link at (526, 156) on div[class="col-md-4 col-md-offset-4"] ul li:first-child a
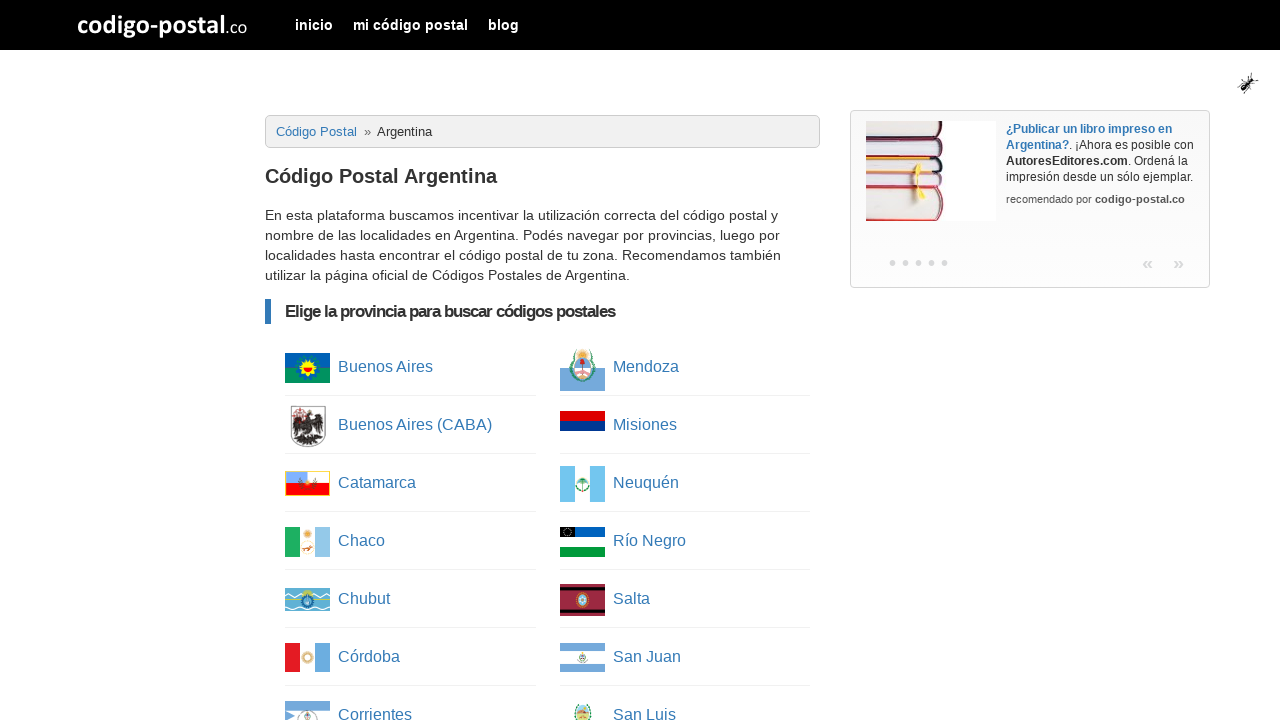

Province list loaded
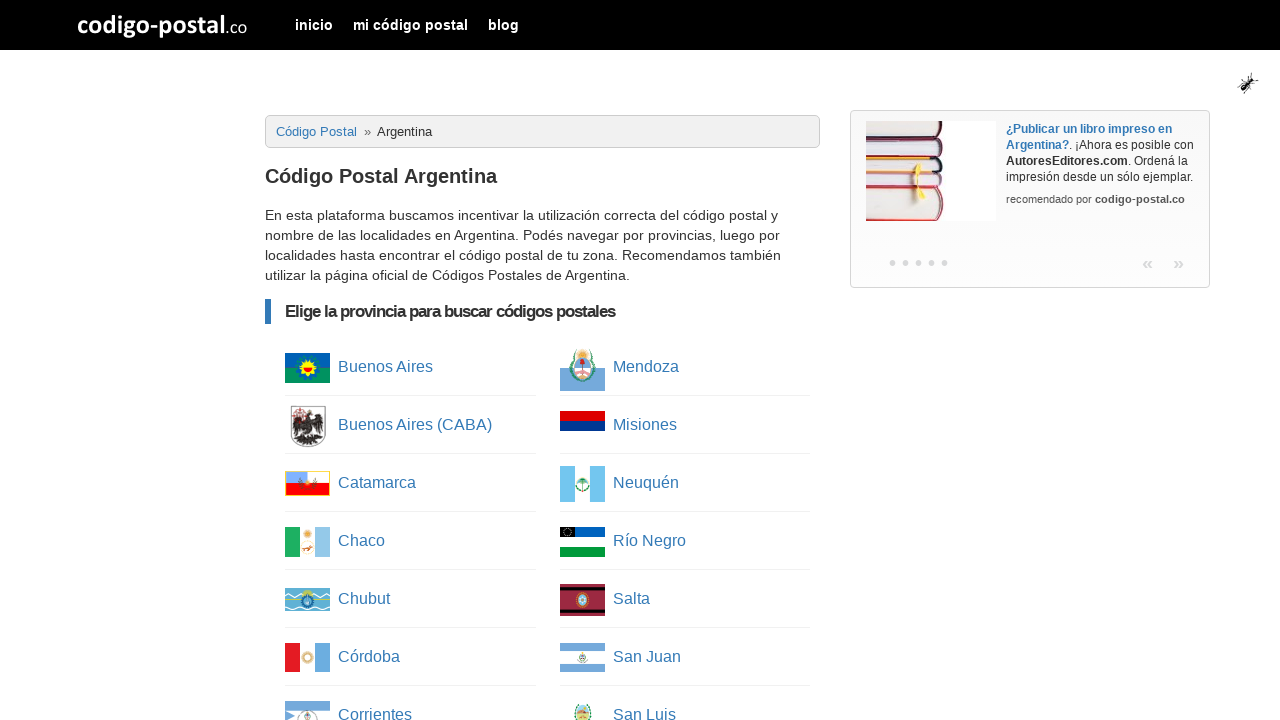

Clicked first province link at (308, 368) on ul[class="column-list"] li:first-child a
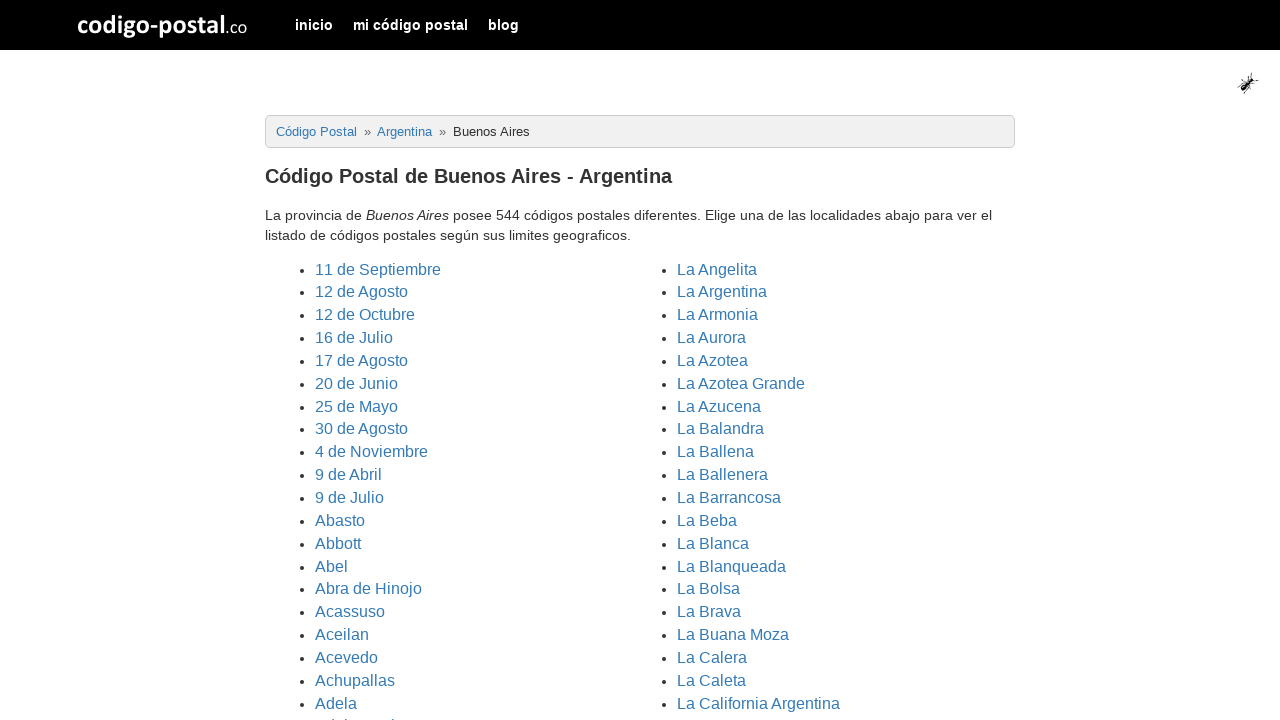

Localities/cities list loaded
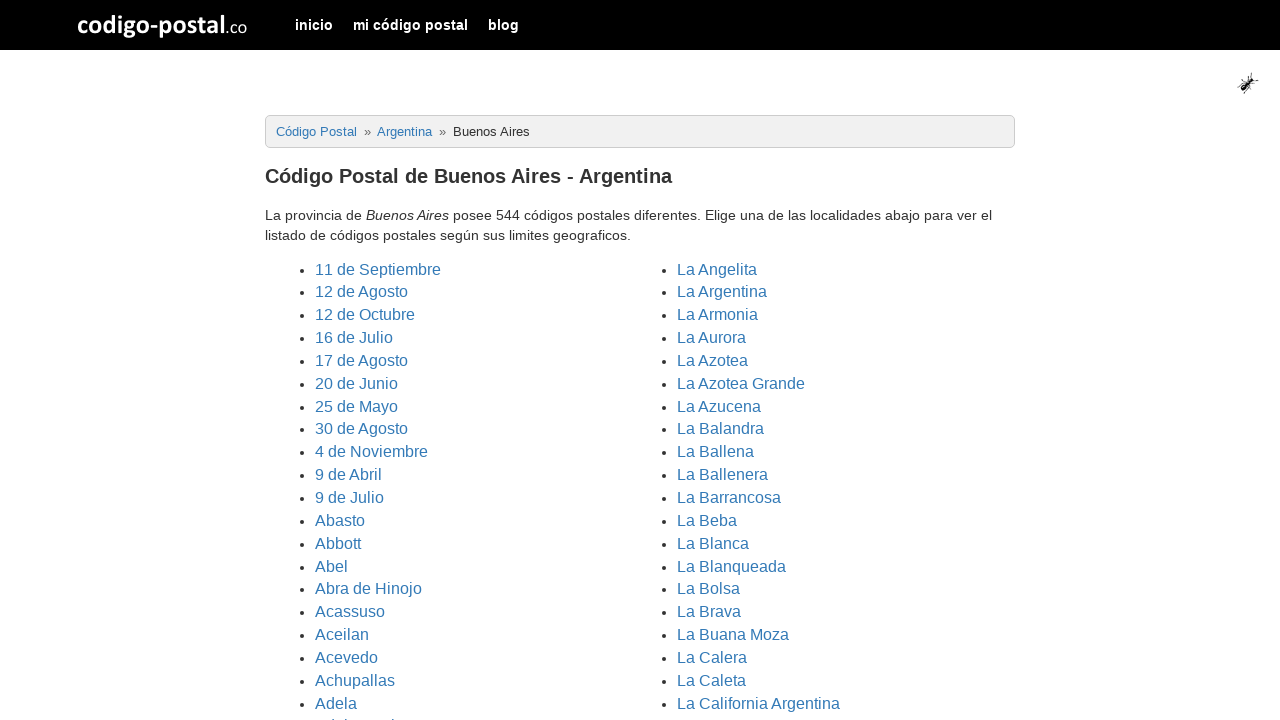

Clicked first locality link at (378, 269) on ul[class="cities"] li:first-child a
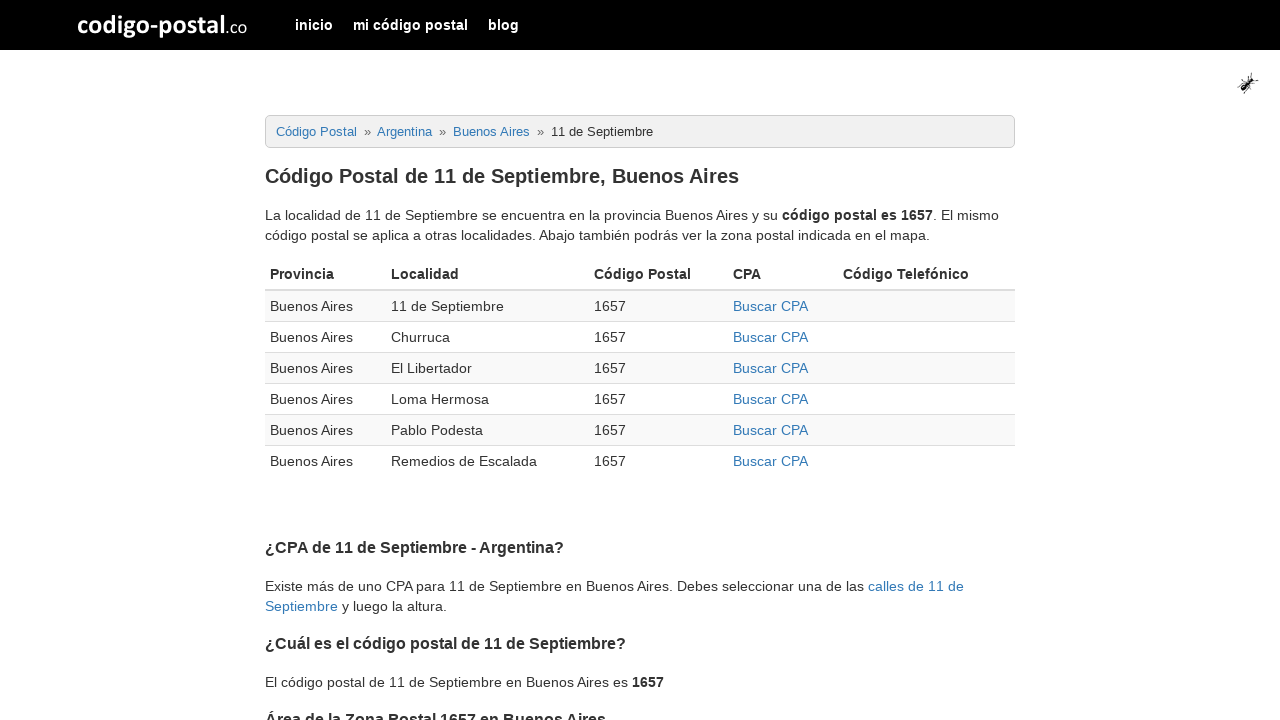

Postal codes table loaded
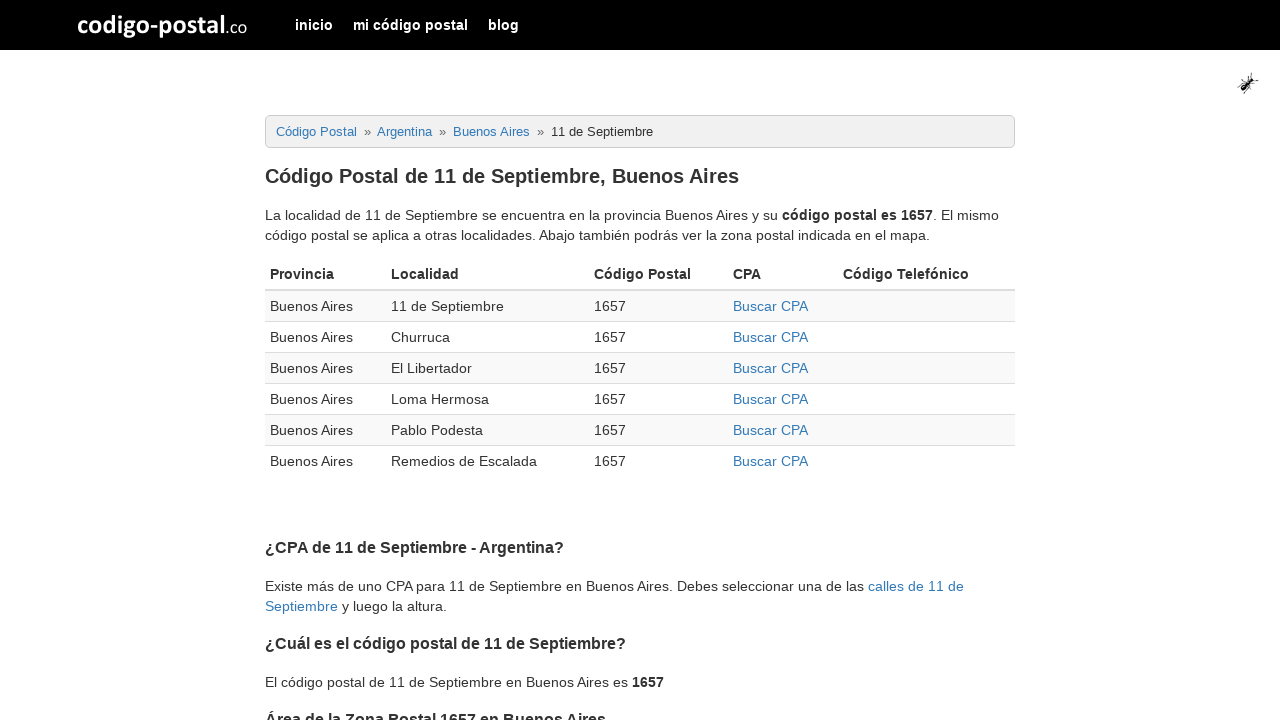

Clicked first CPA link in table at (770, 306) on div.table-responsive table tbody tr:first-child td:nth-child(4) a
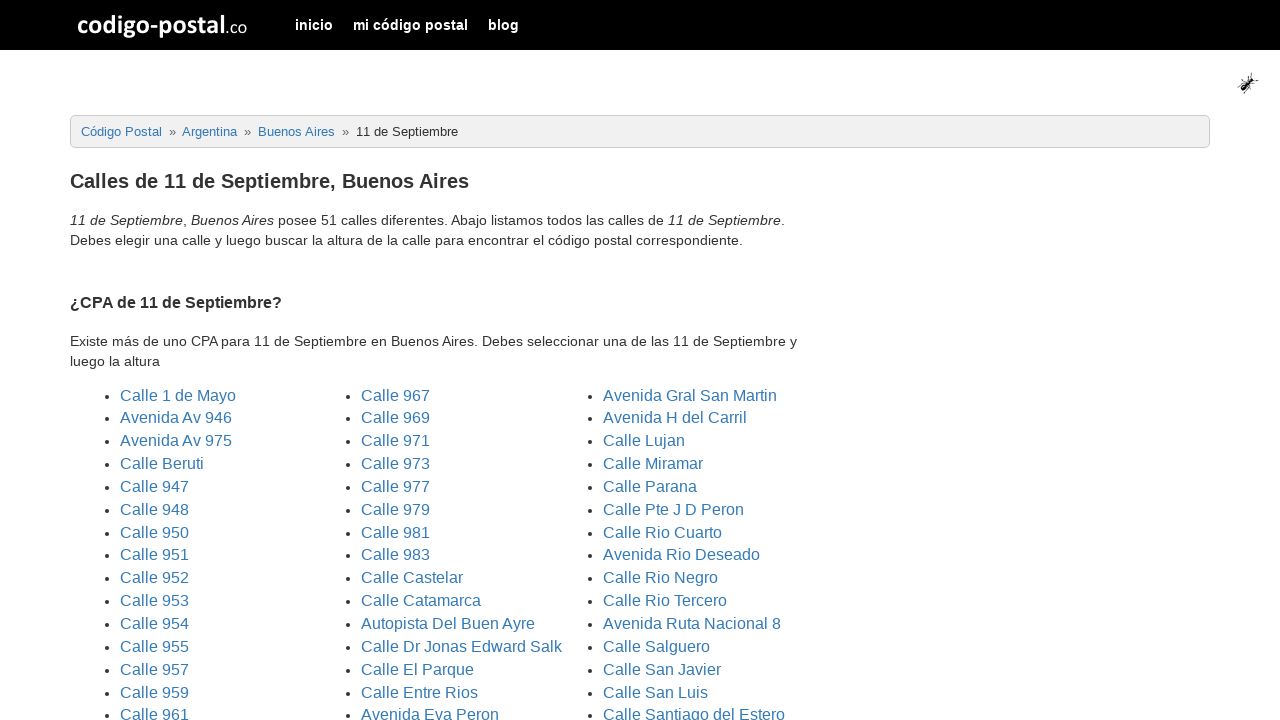

Street list loaded
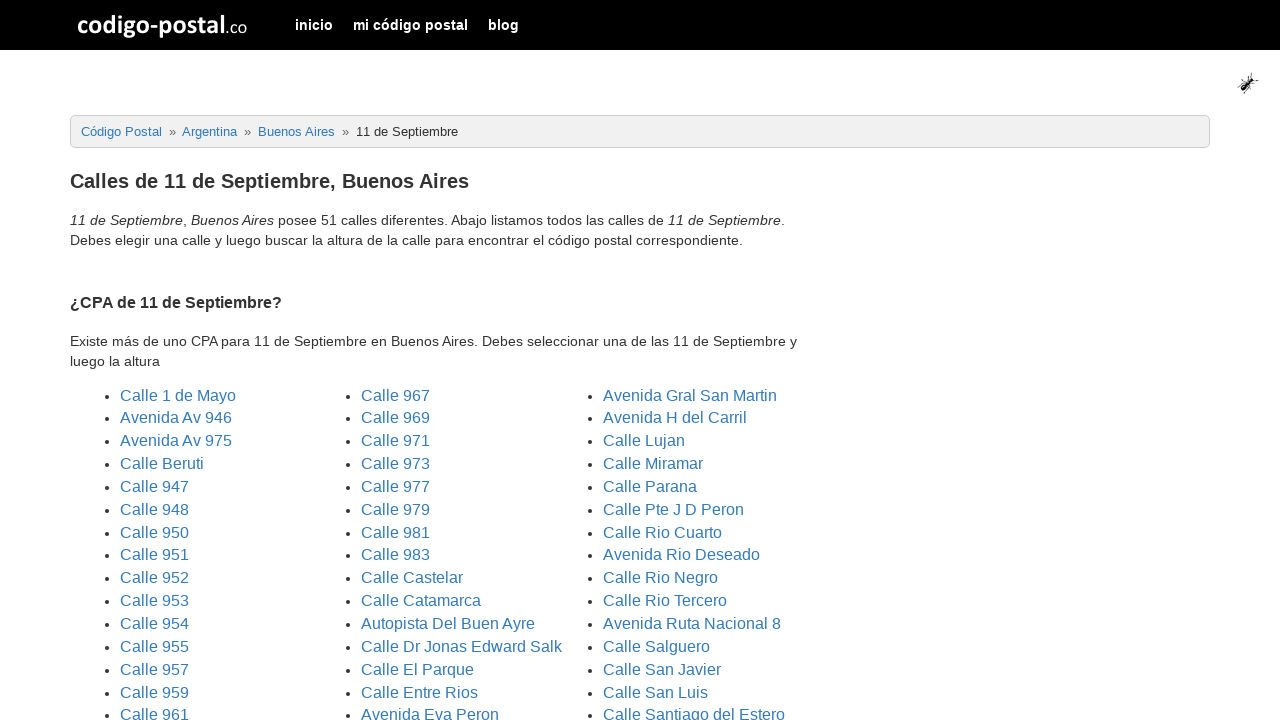

Streets verified as displayed
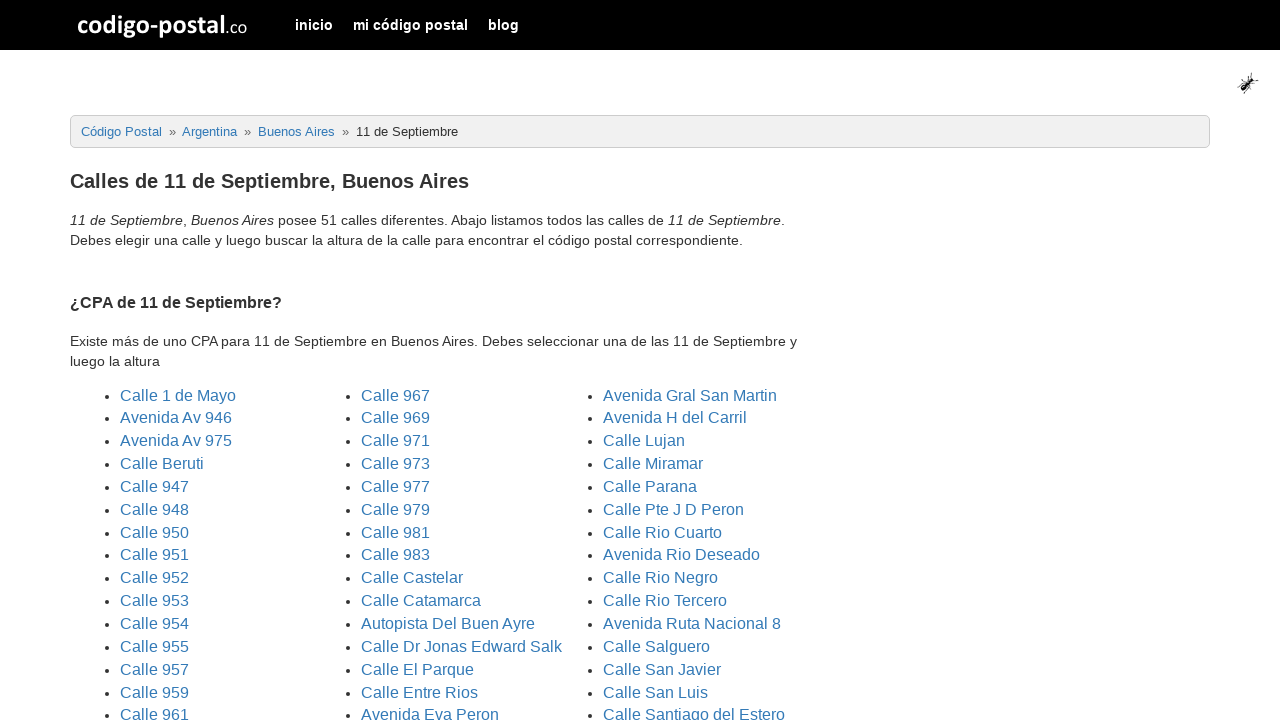

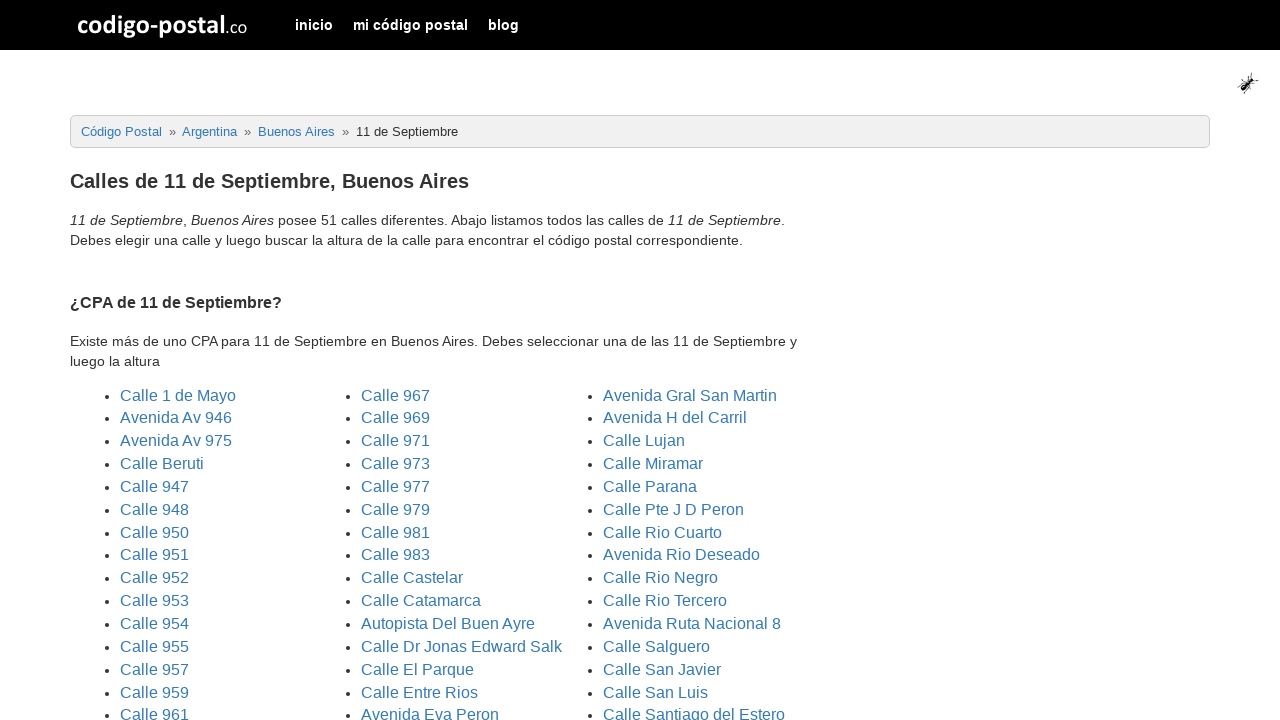